Navigates to the Random Calculator page from Chapter 8 and verifies the page loads correctly

Starting URL: https://bonigarcia.dev/selenium-webdriver-java/

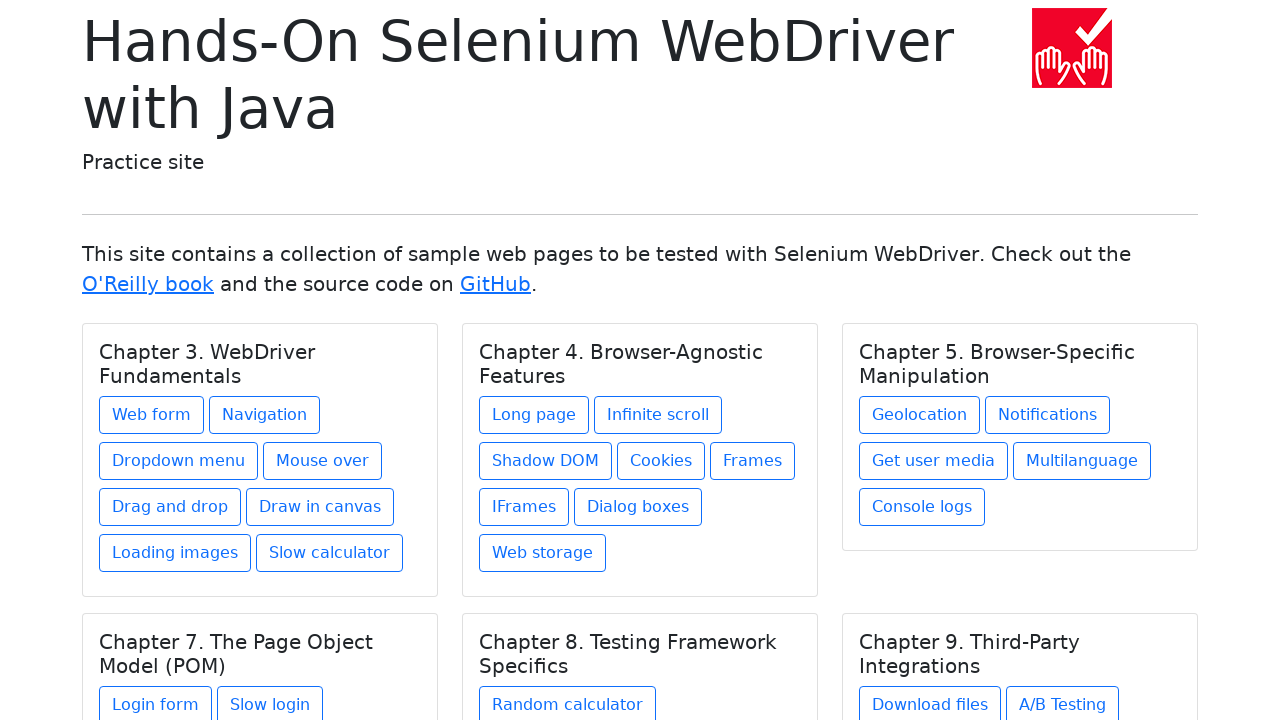

Clicked on Random Calculator link in Chapter 8 section at (568, 701) on xpath=//h5[text()='Chapter 8. Testing Framework Specifics']/../a[@href='random-c
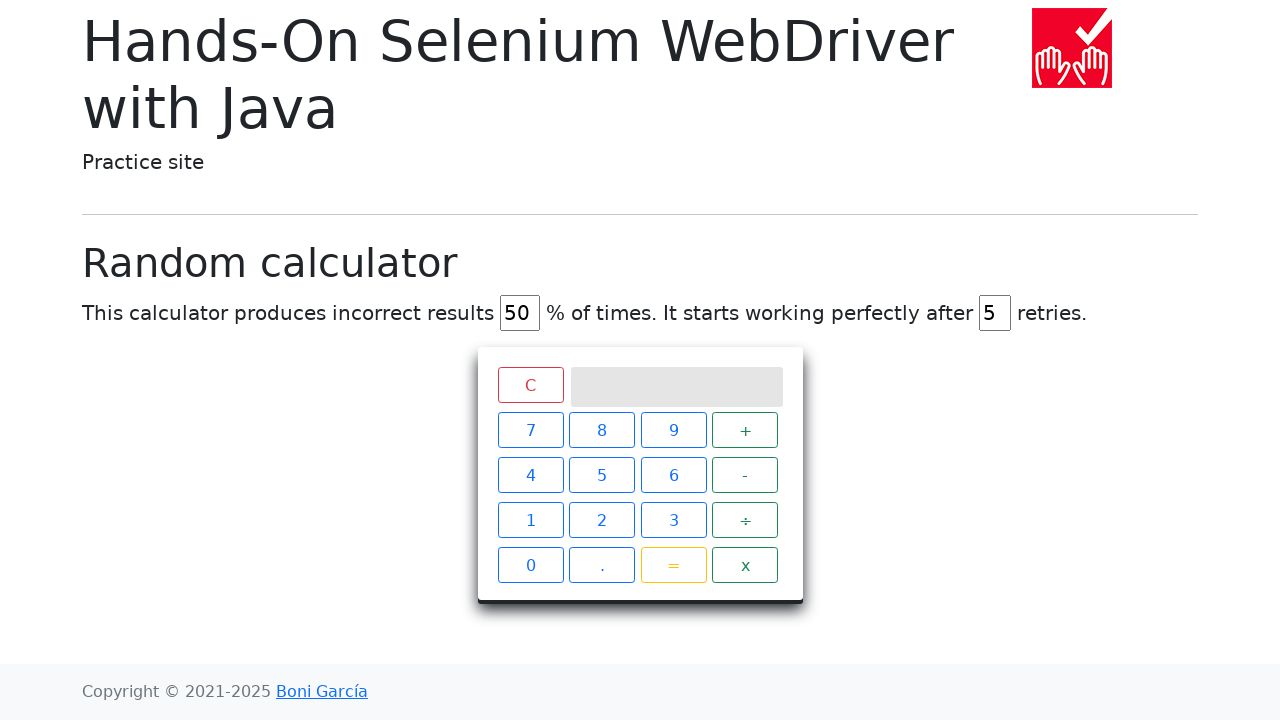

Random Calculator page loaded and title element found
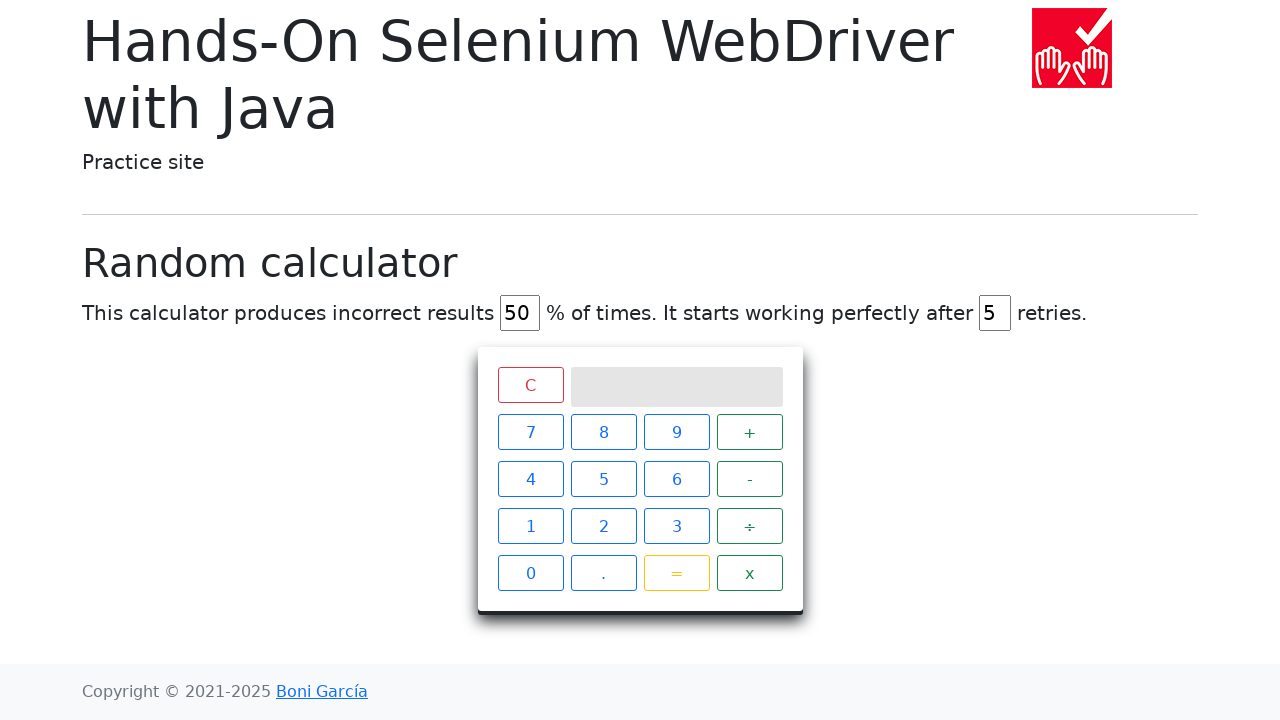

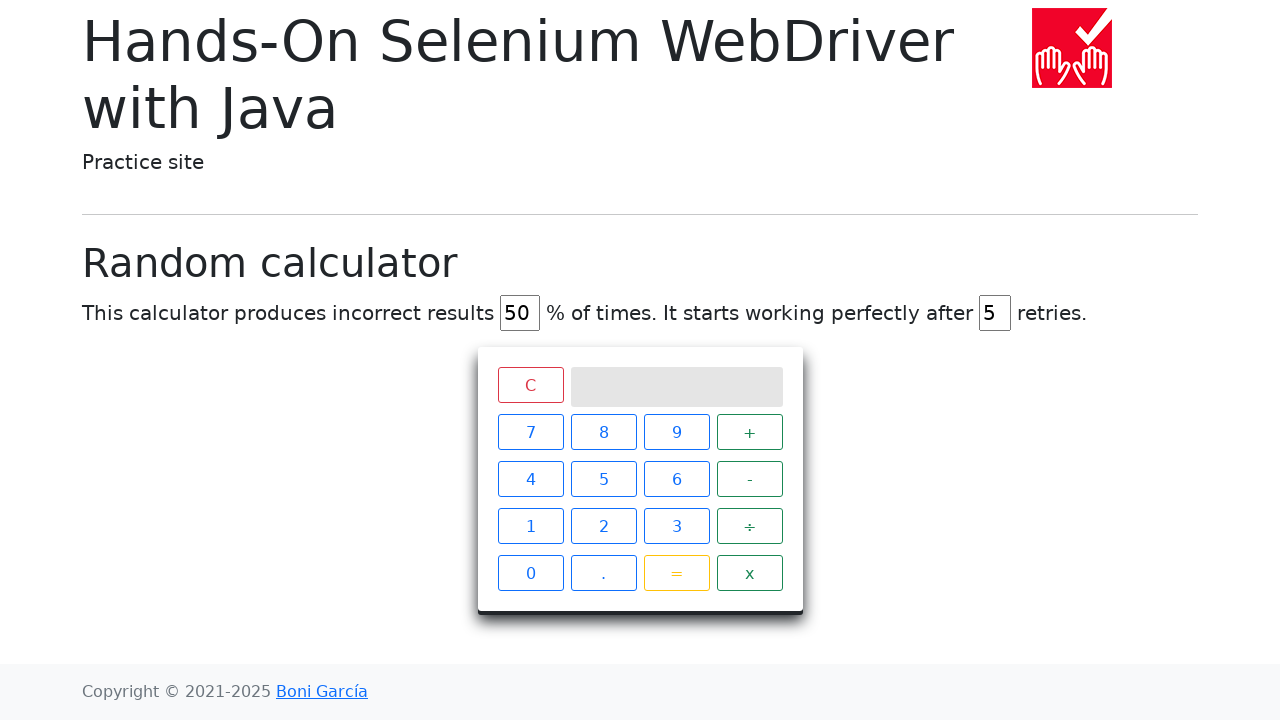